Tests keyboard actions by typing text in the first text area, then using Ctrl+A to select all, Ctrl+C to copy, Tab to move to the second text area, and Ctrl+V to paste the text.

Starting URL: https://text-compare.com/

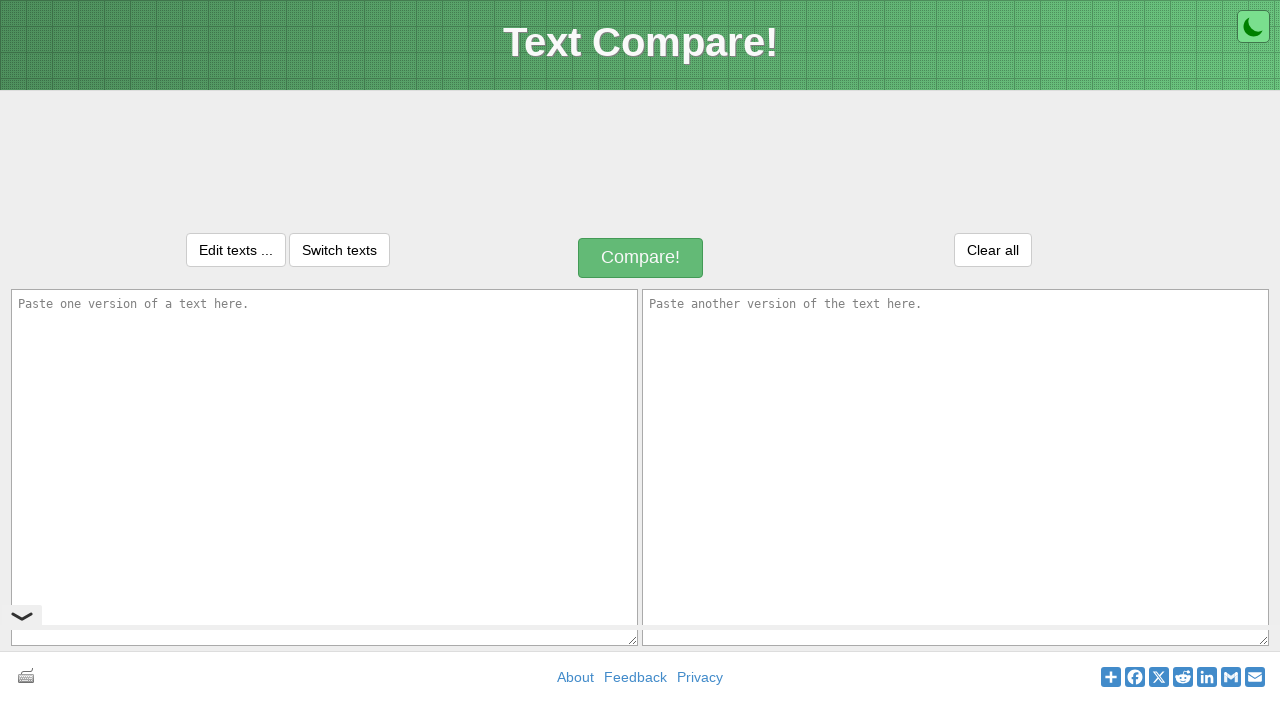

Filled first text area with 'Welcome to selenium' on #inputText1
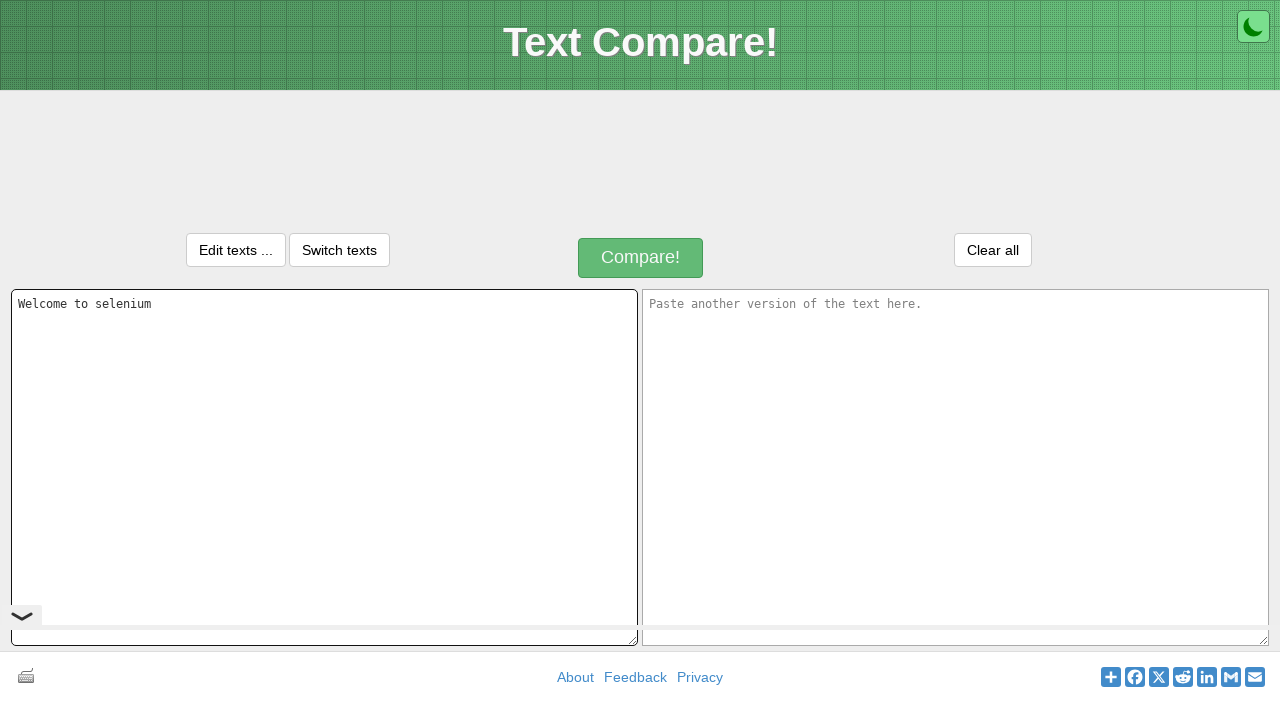

Clicked on first text area to focus it at (324, 467) on #inputText1
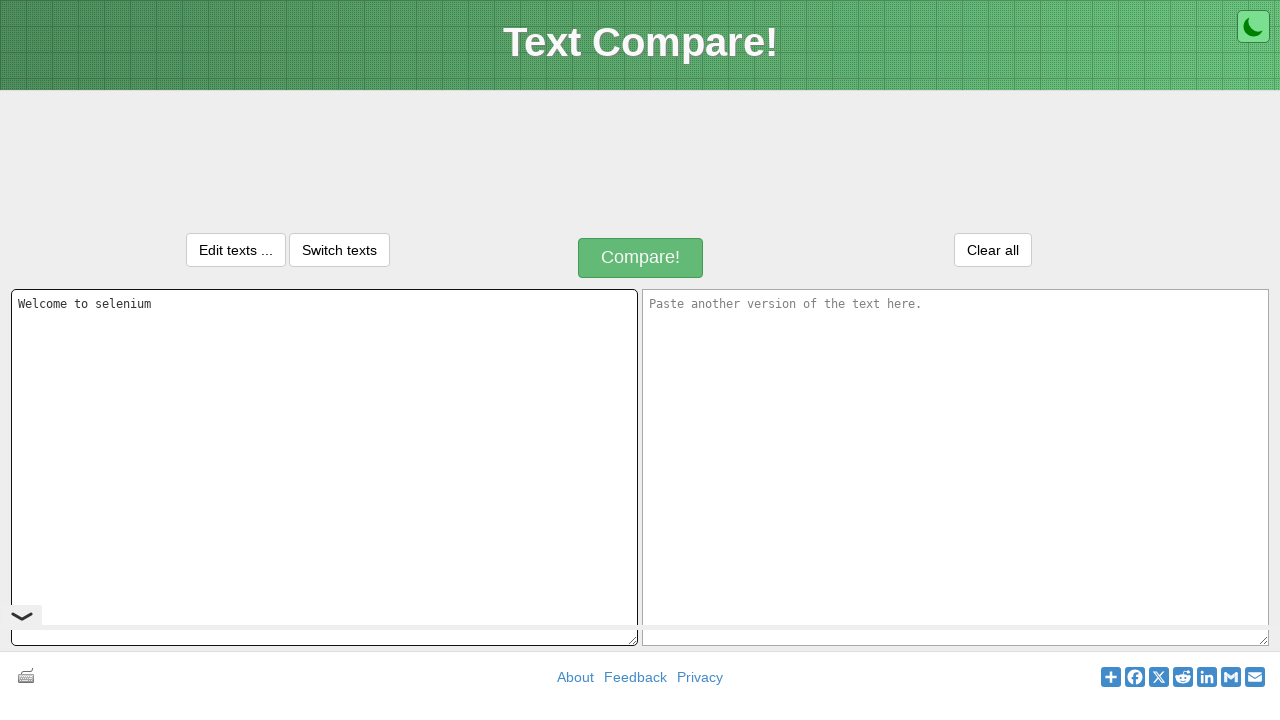

Selected all text in first text area using Ctrl+A
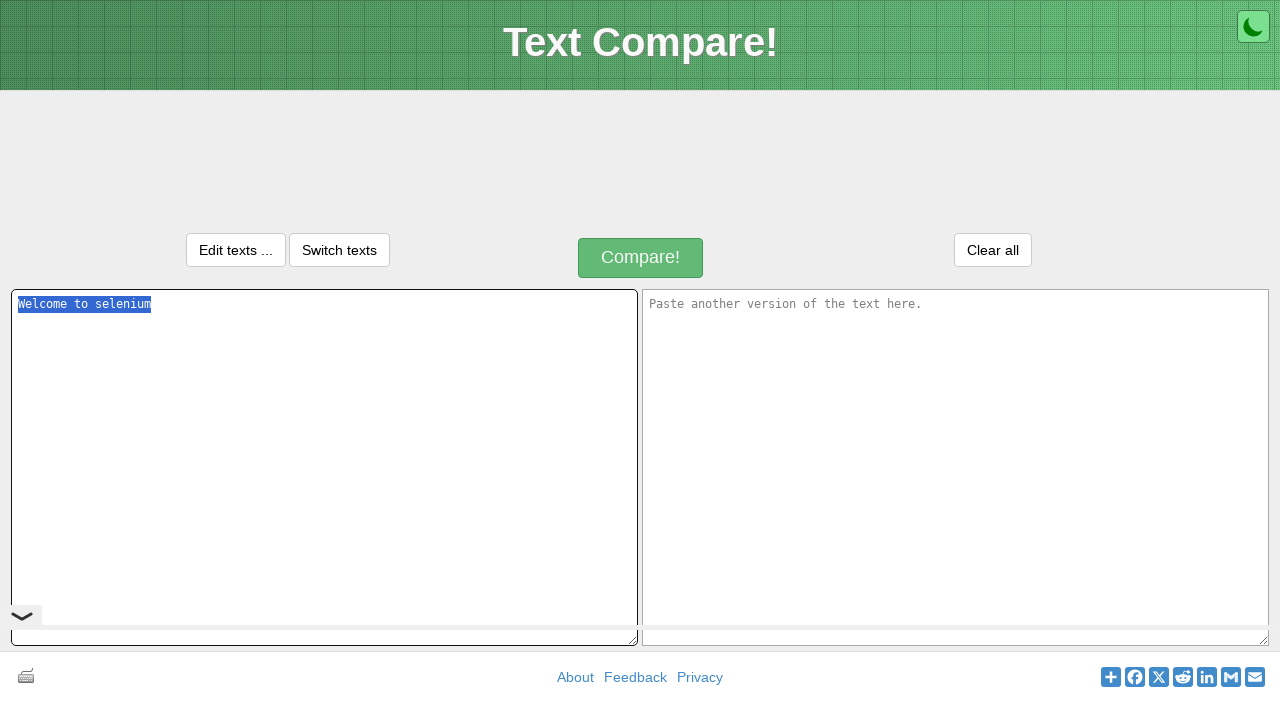

Copied selected text using Ctrl+C
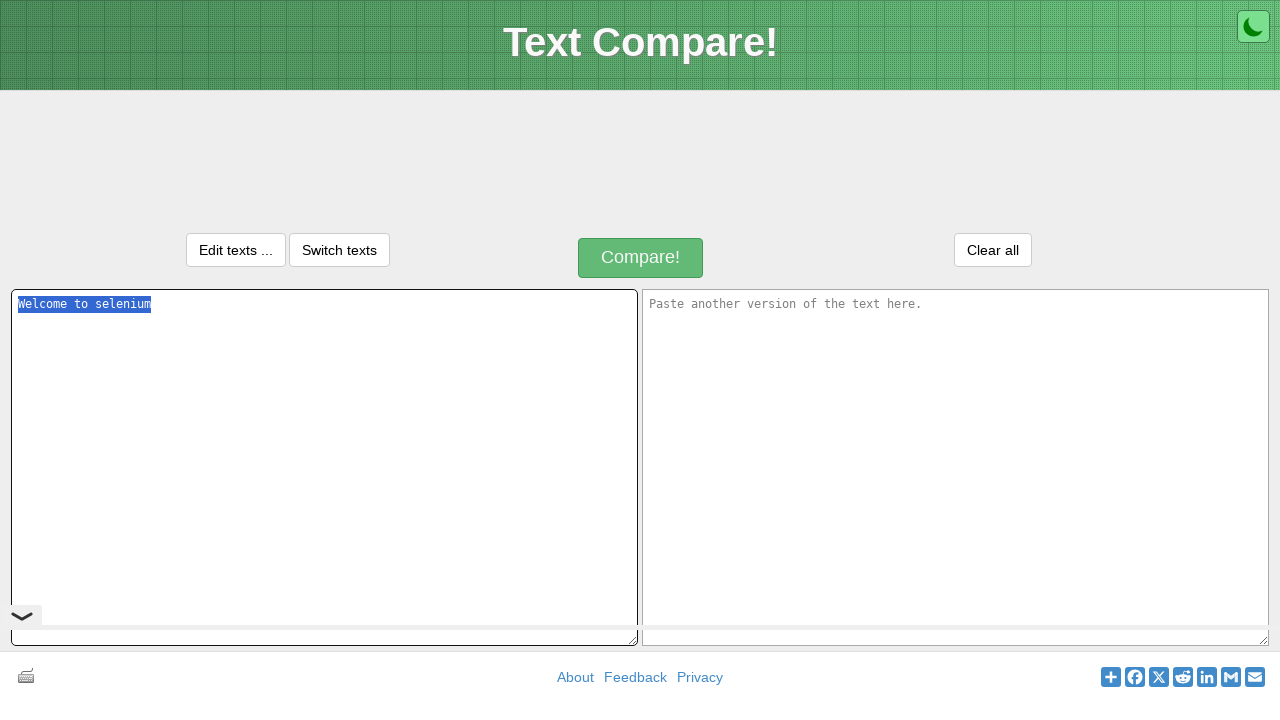

Moved to second text area using Tab key
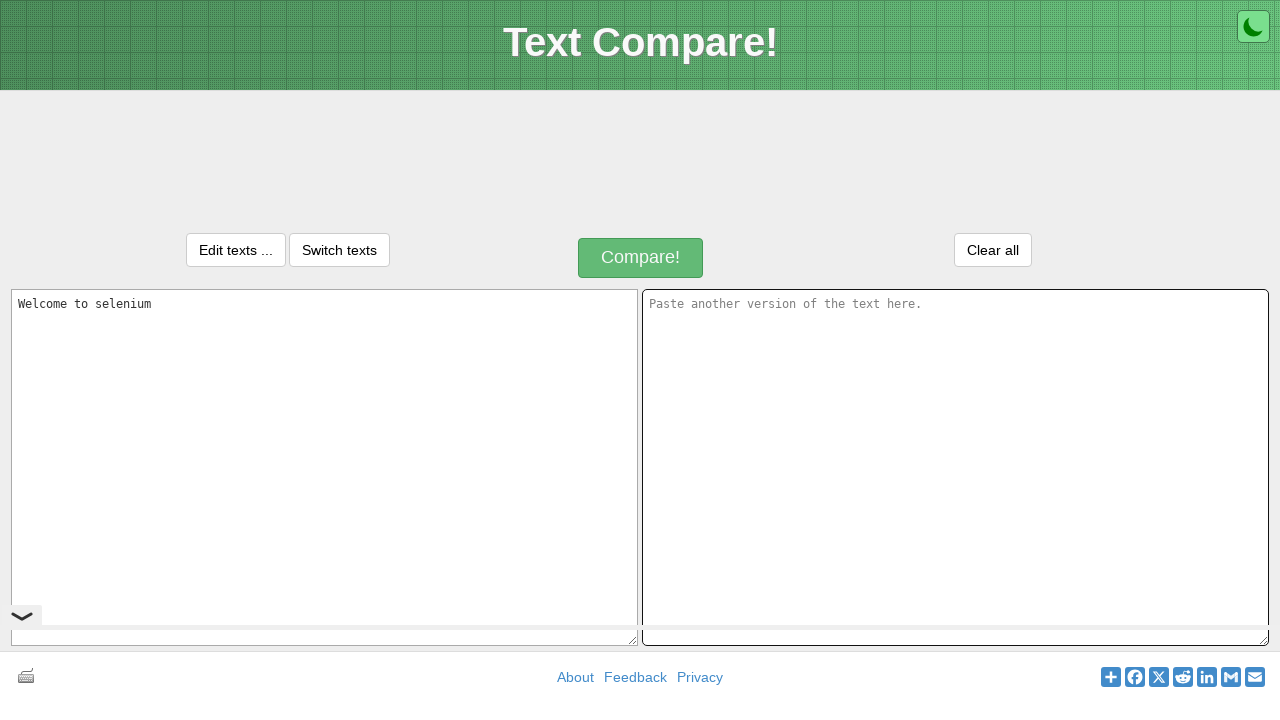

Pasted copied text using Ctrl+V
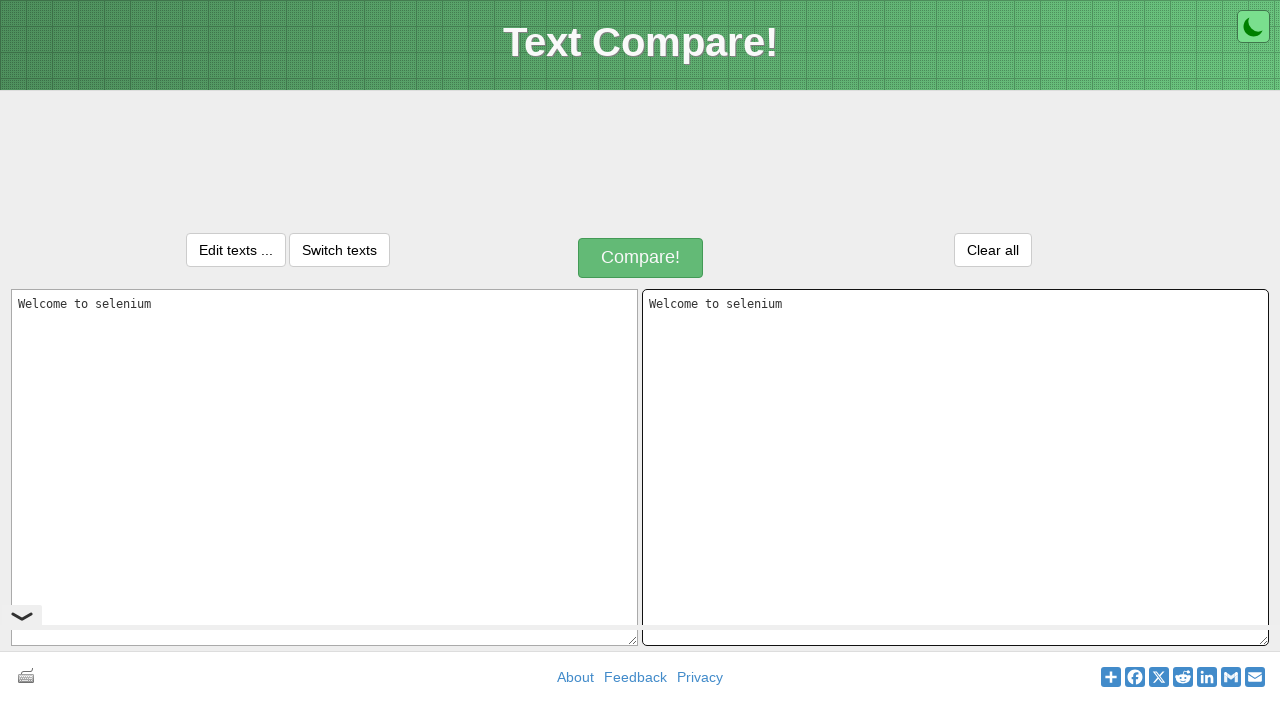

Verified text was successfully pasted into second text area
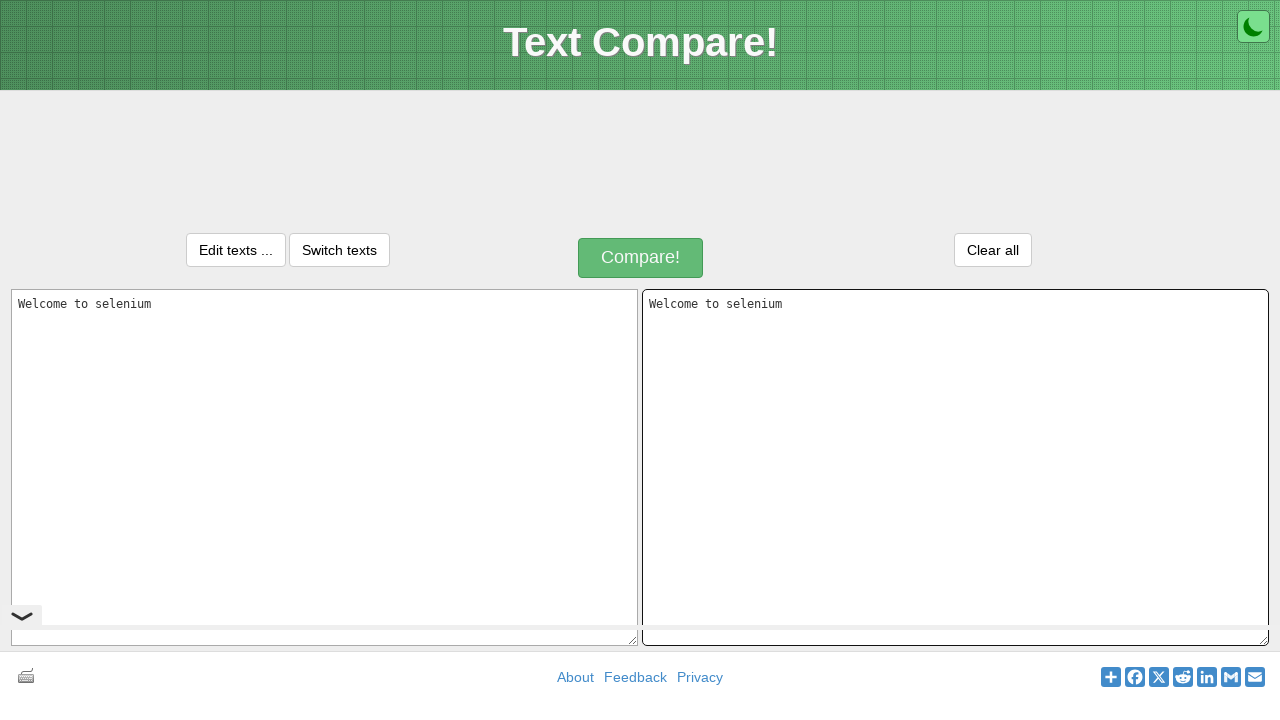

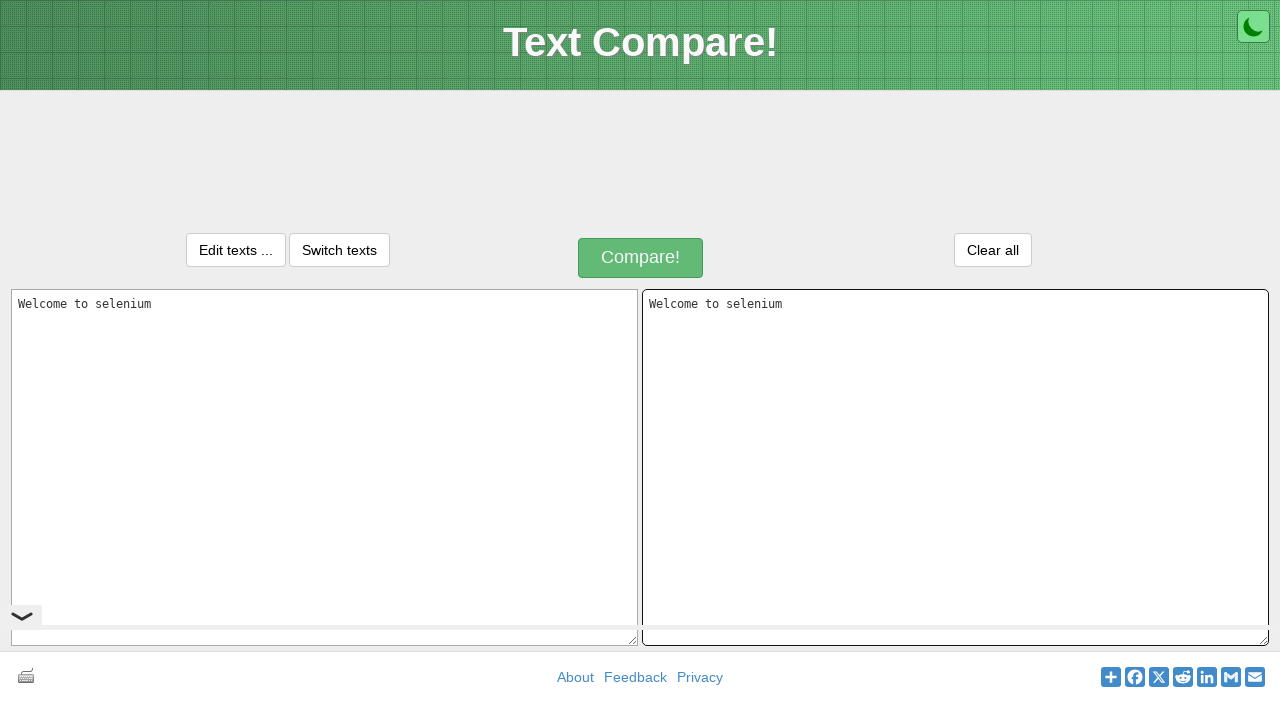